Tests a math puzzle form by extracting a value from an image element's attribute, calculating a mathematical function, filling in the answer, selecting checkbox and radio button options, and submitting the form.

Starting URL: http://suninjuly.github.io/get_attribute.html

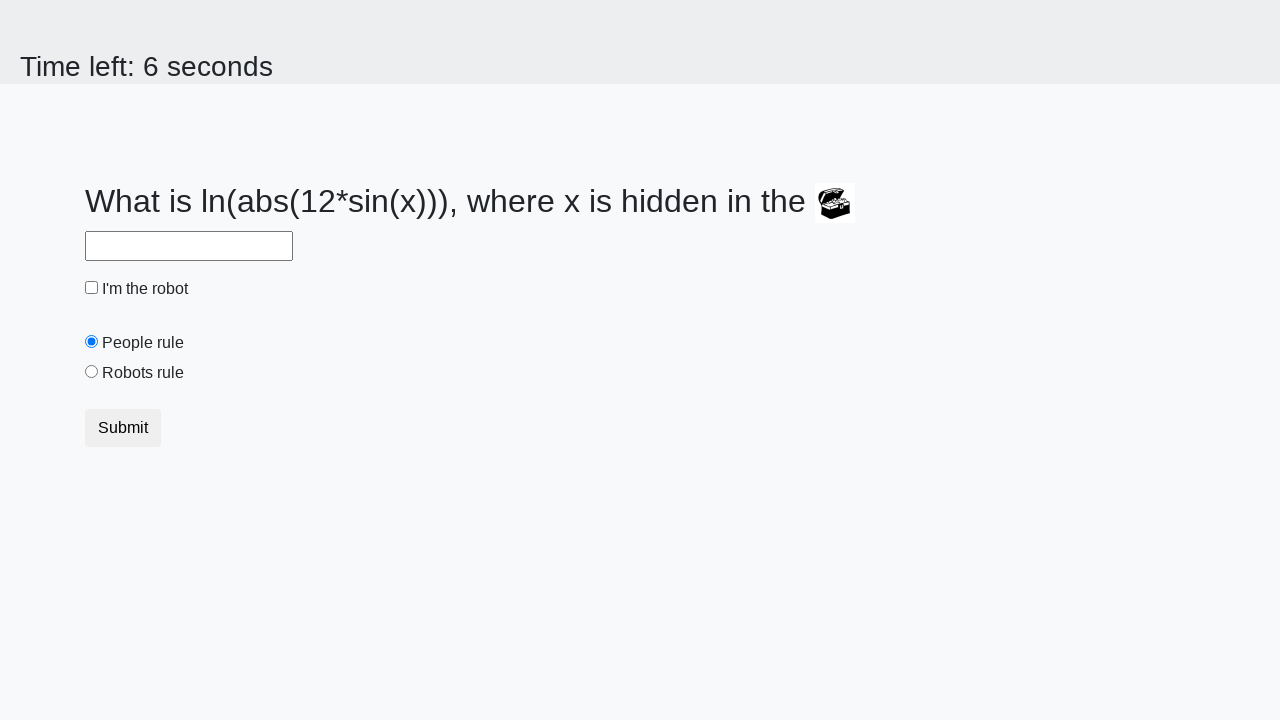

Extracted valuex attribute from treasure image element
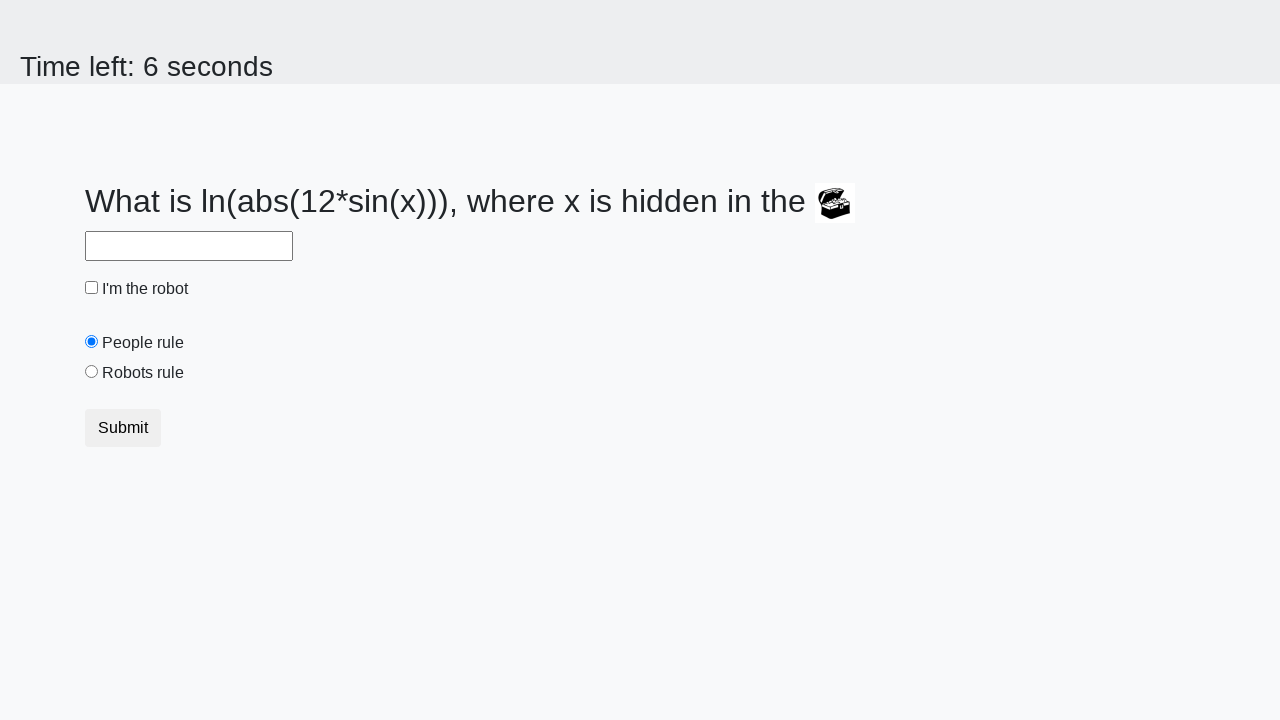

Calculated mathematical function result: log(|12 * sin(x)|)
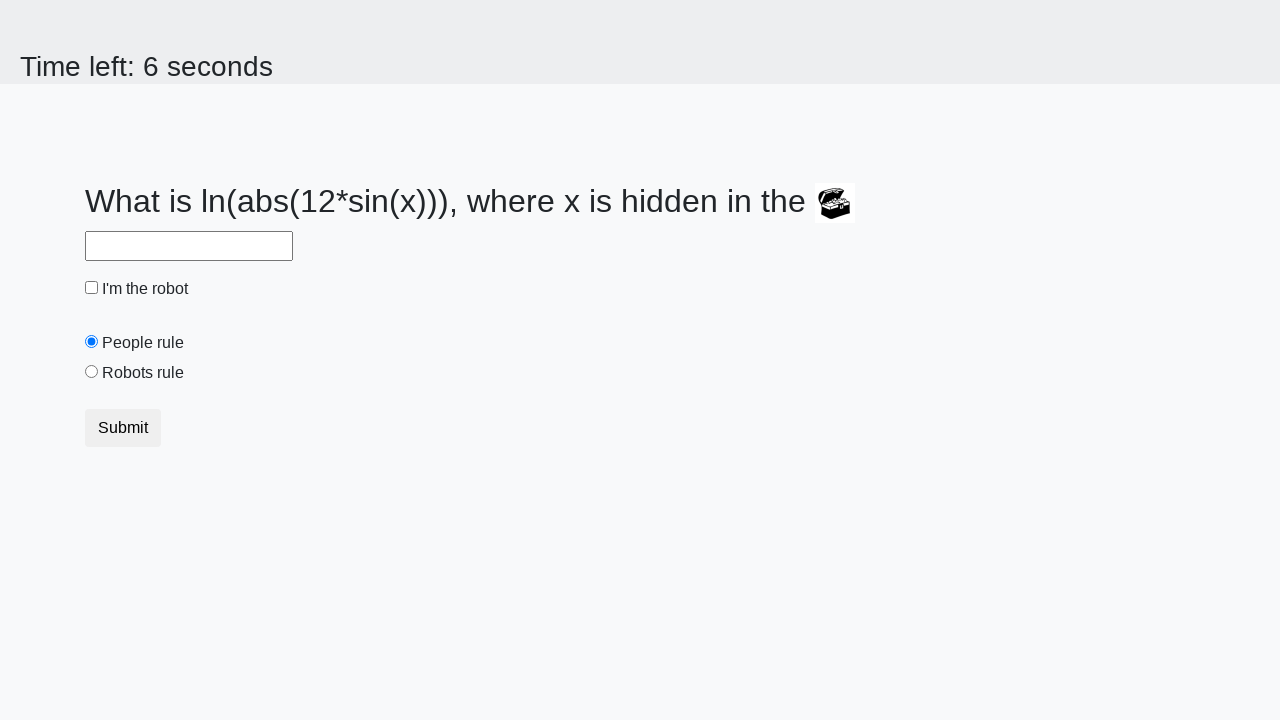

Filled answer field with calculated result on #answer
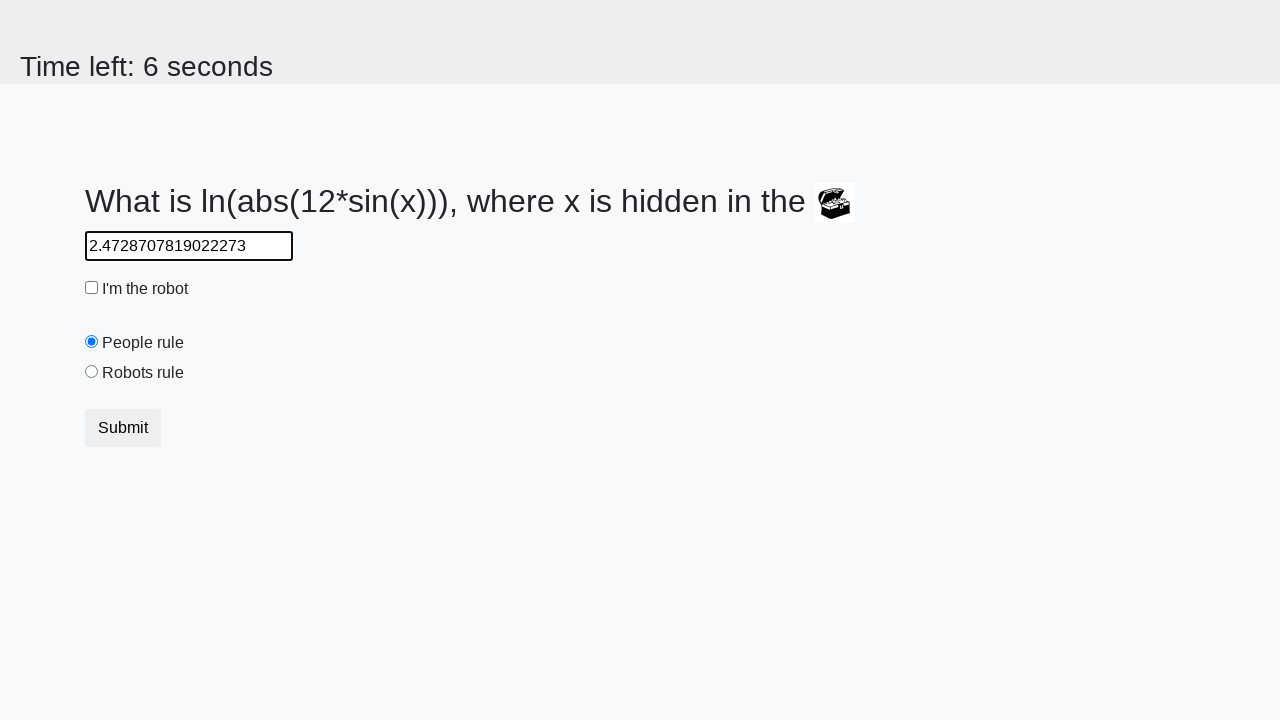

Checked the robot checkbox at (92, 288) on #robotCheckbox
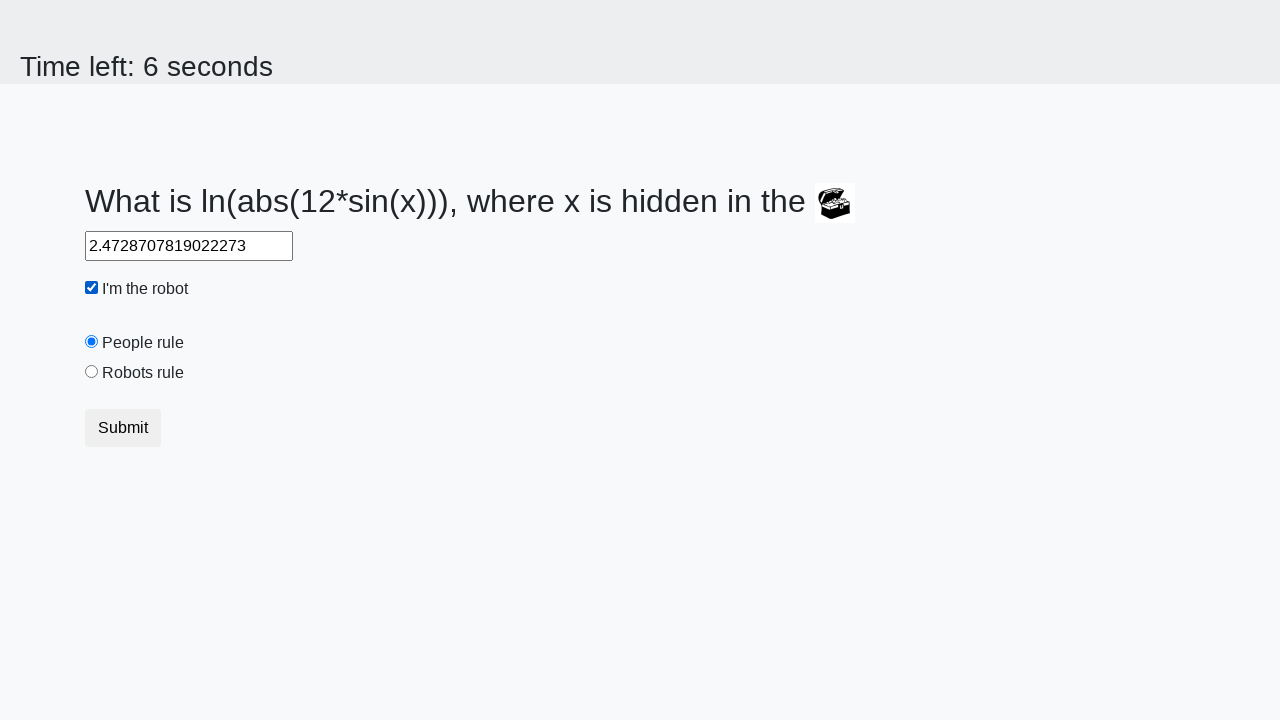

Selected the 'Robots rule!' radio button at (92, 372) on #robotsRule
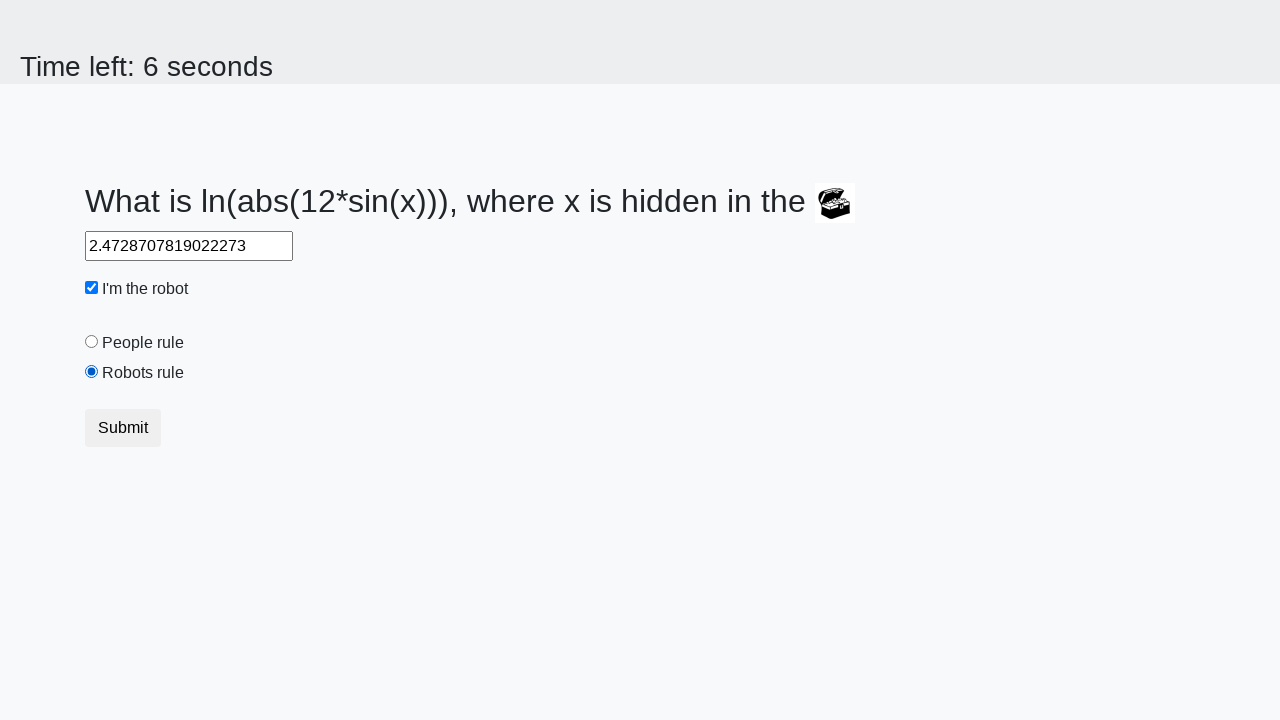

Submitted the form by clicking the submit button at (123, 428) on button.btn
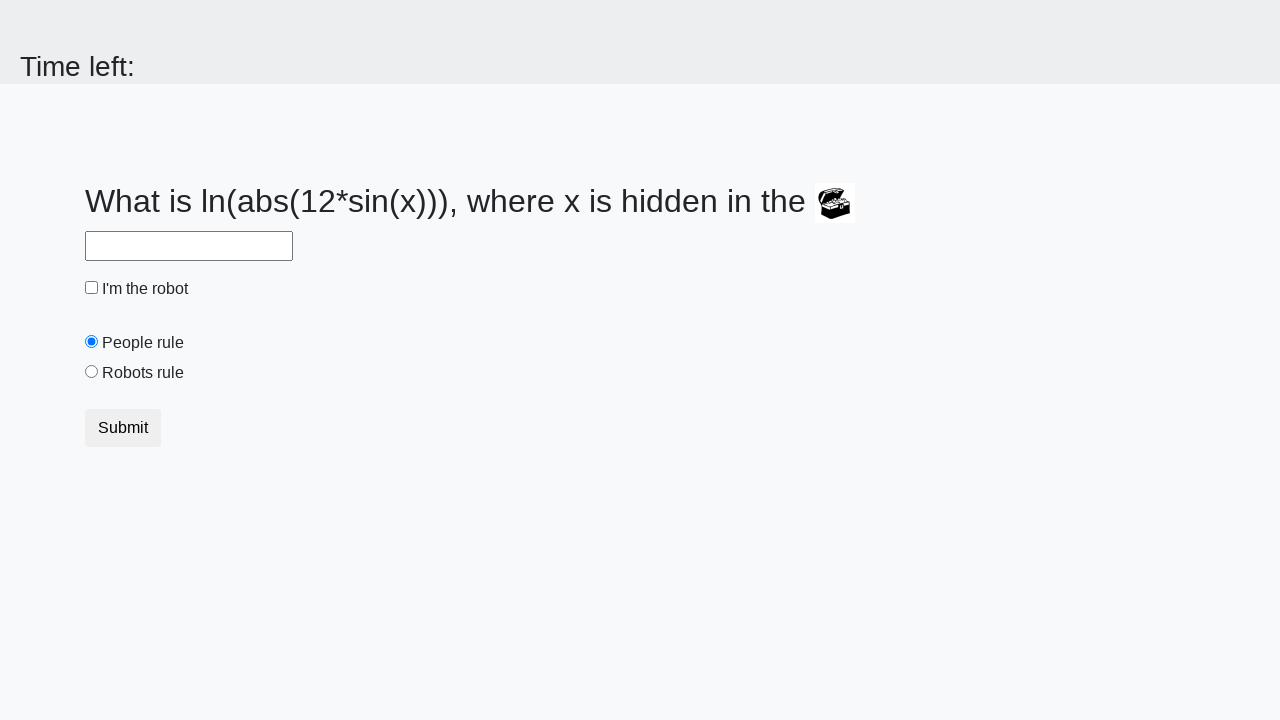

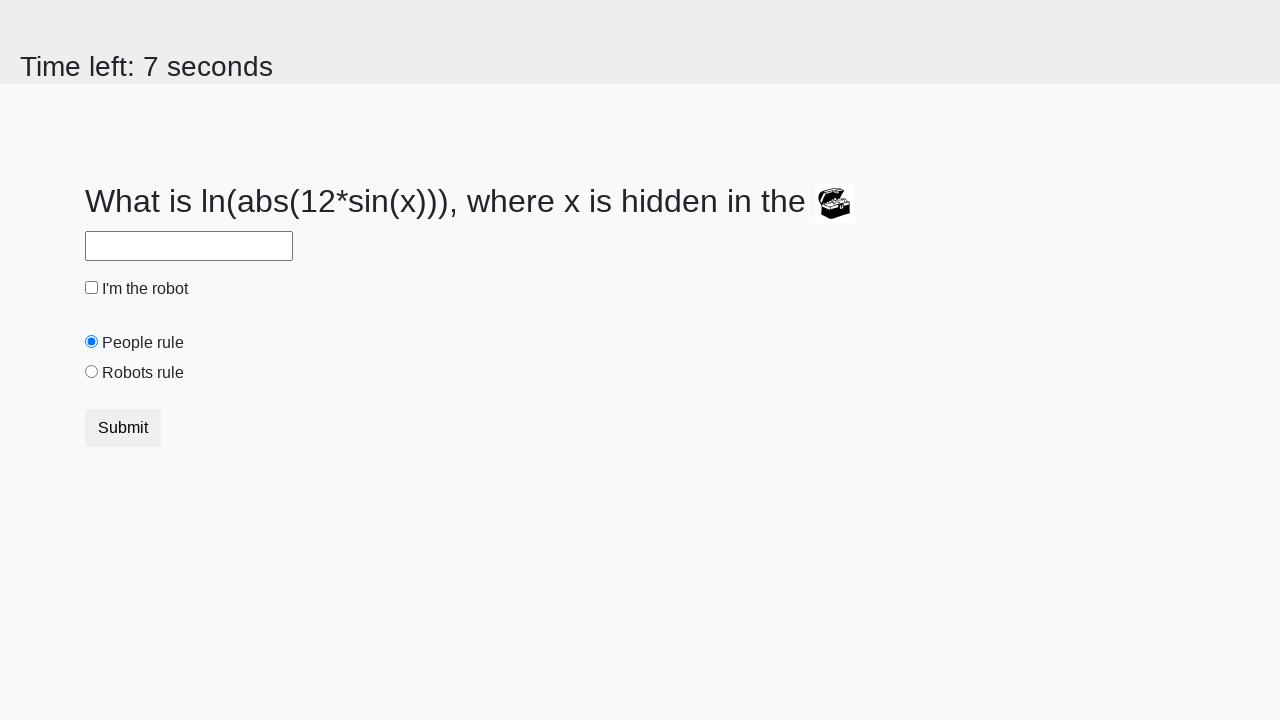